Tests dismissing a JavaScript confirm dialog by clicking a button and dismissing the confirm prompt

Starting URL: https://the-internet.herokuapp.com/javascript_alerts

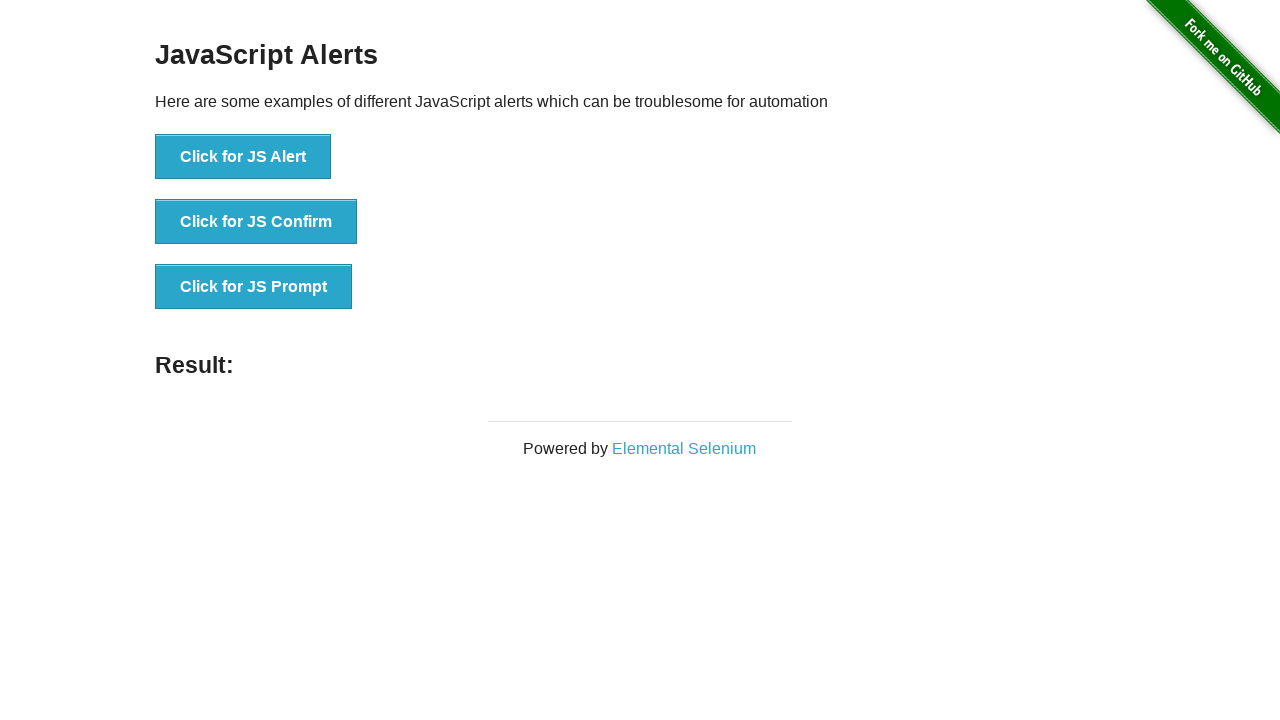

Set up dialog handler to dismiss confirm dialog
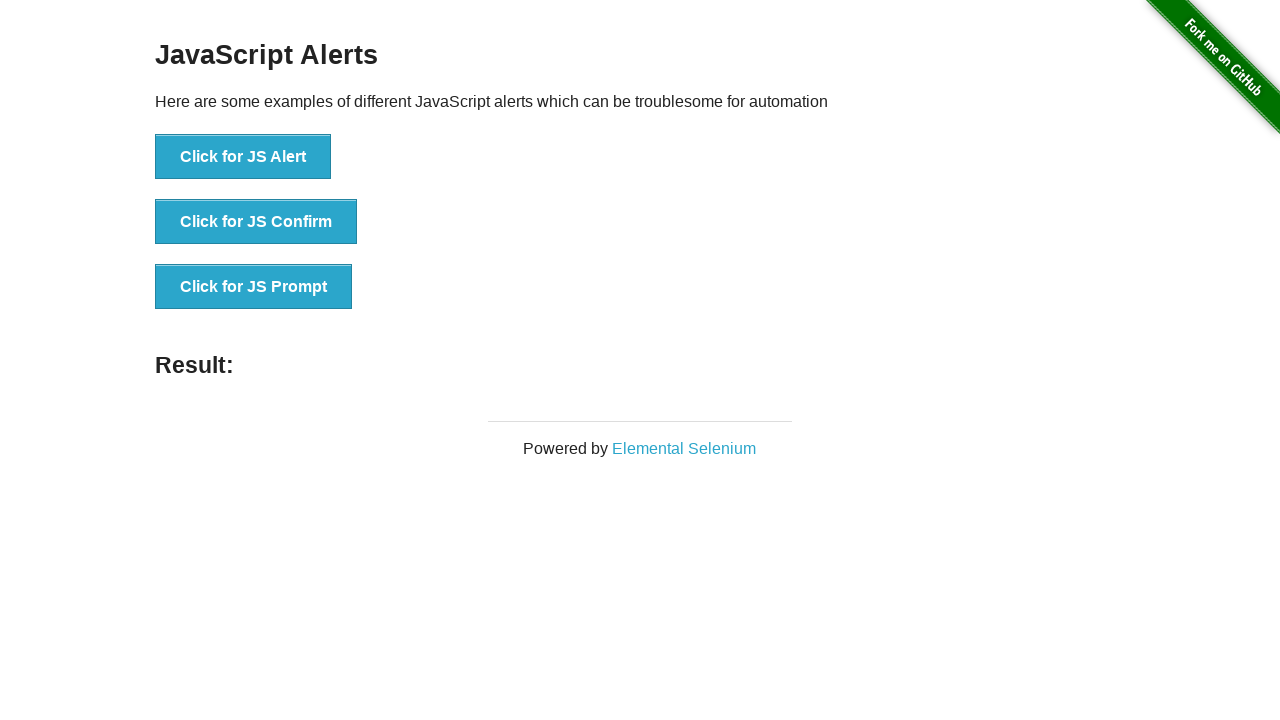

Clicked button to trigger JavaScript confirm dialog at (256, 222) on button[onclick='jsConfirm()']
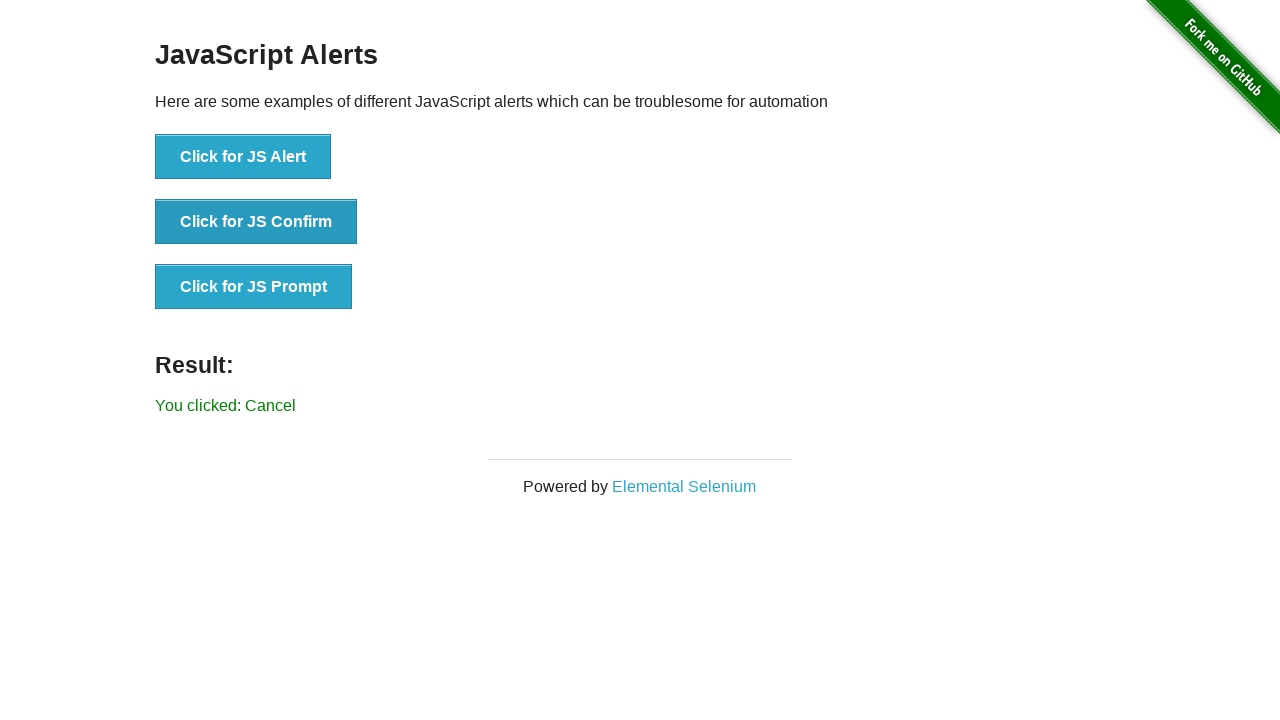

Result message appeared after dismissing confirm dialog
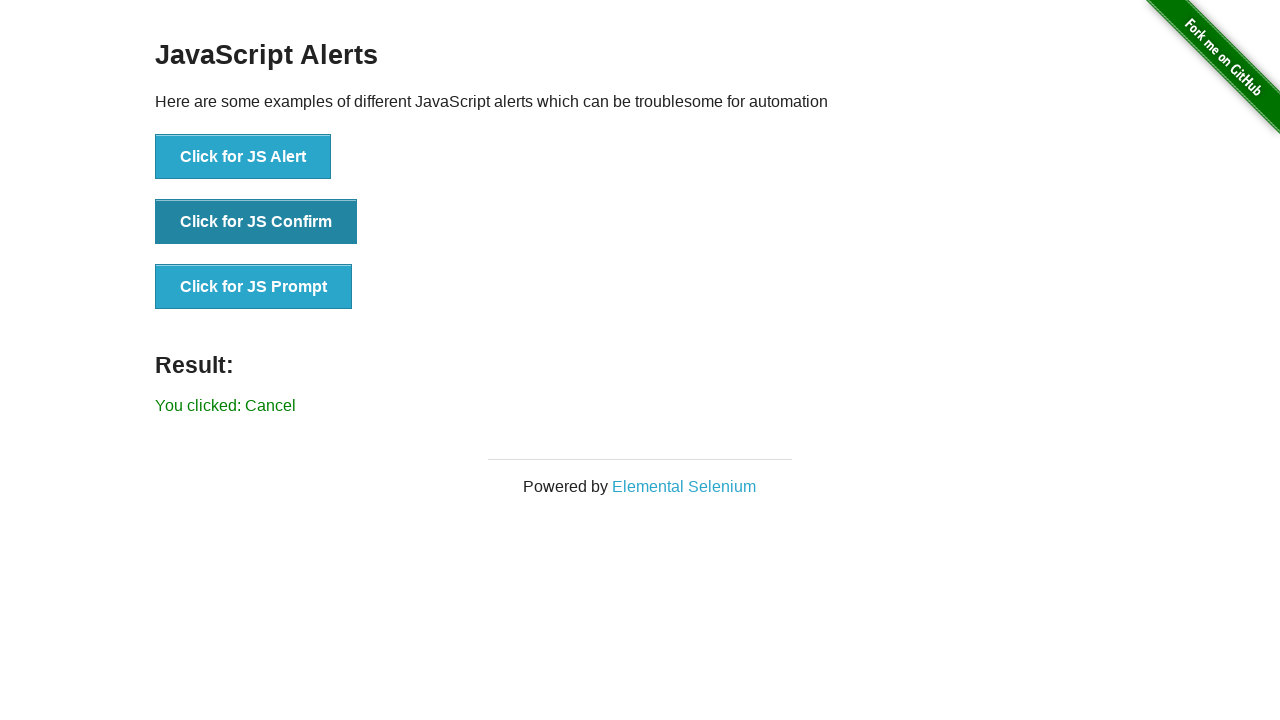

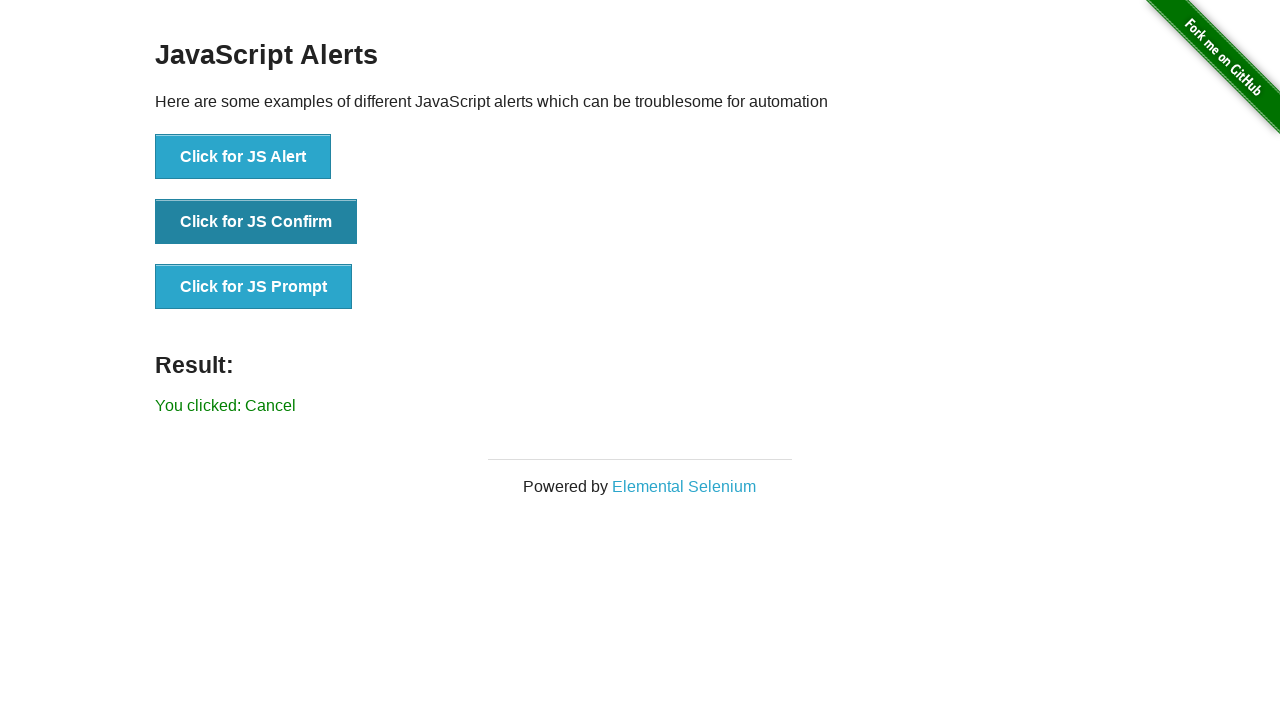